Navigates to Nykaa website and verifies the page loads

Starting URL: https://www.nykaa.com/

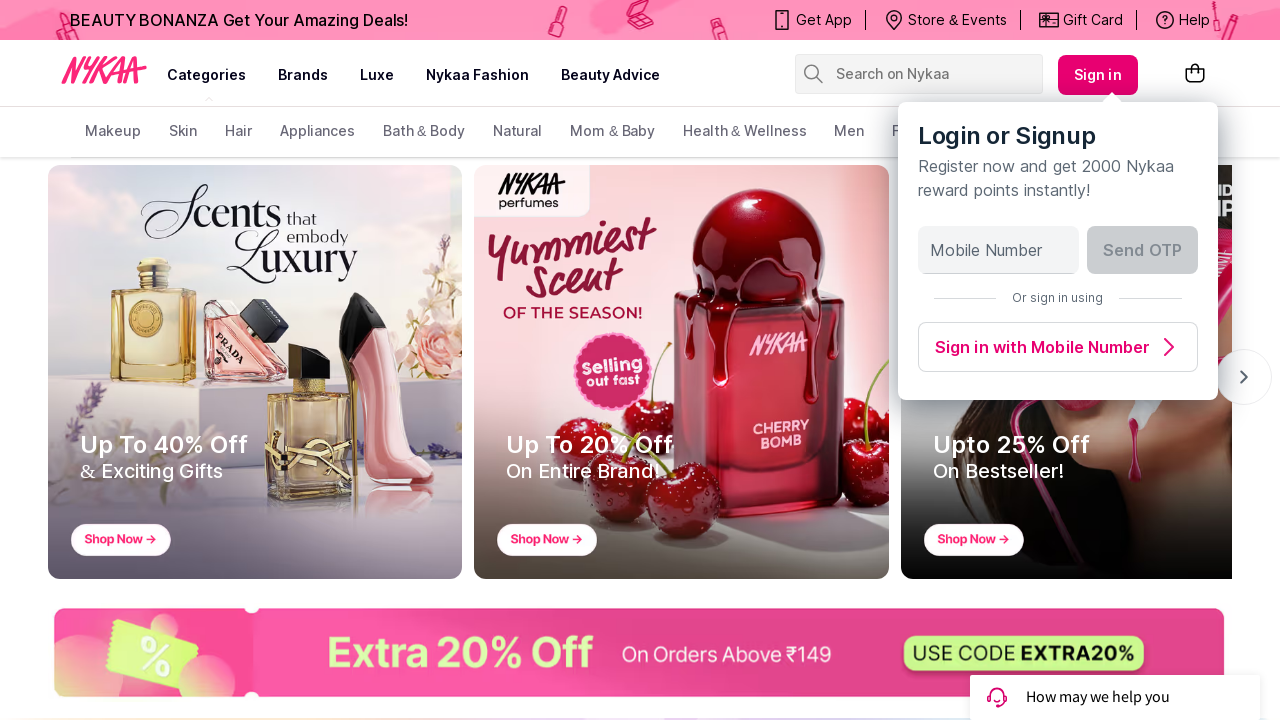

Waited for Nykaa website to fully load (networkidle)
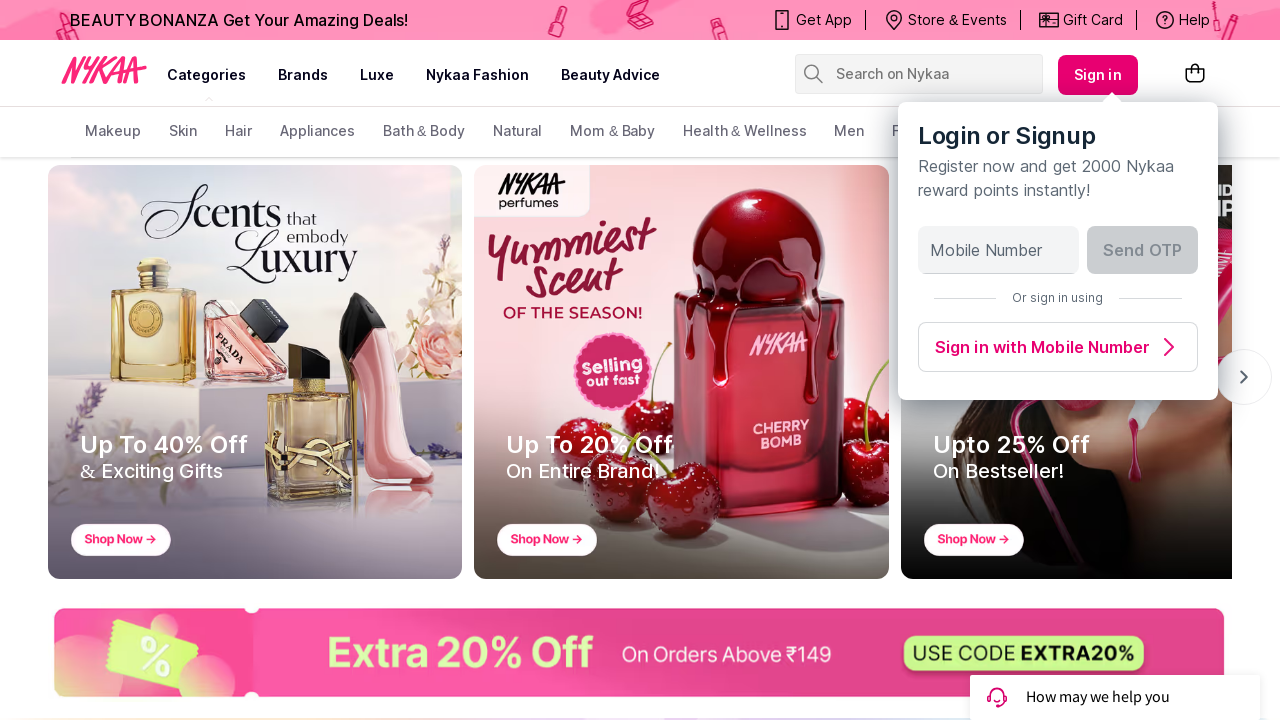

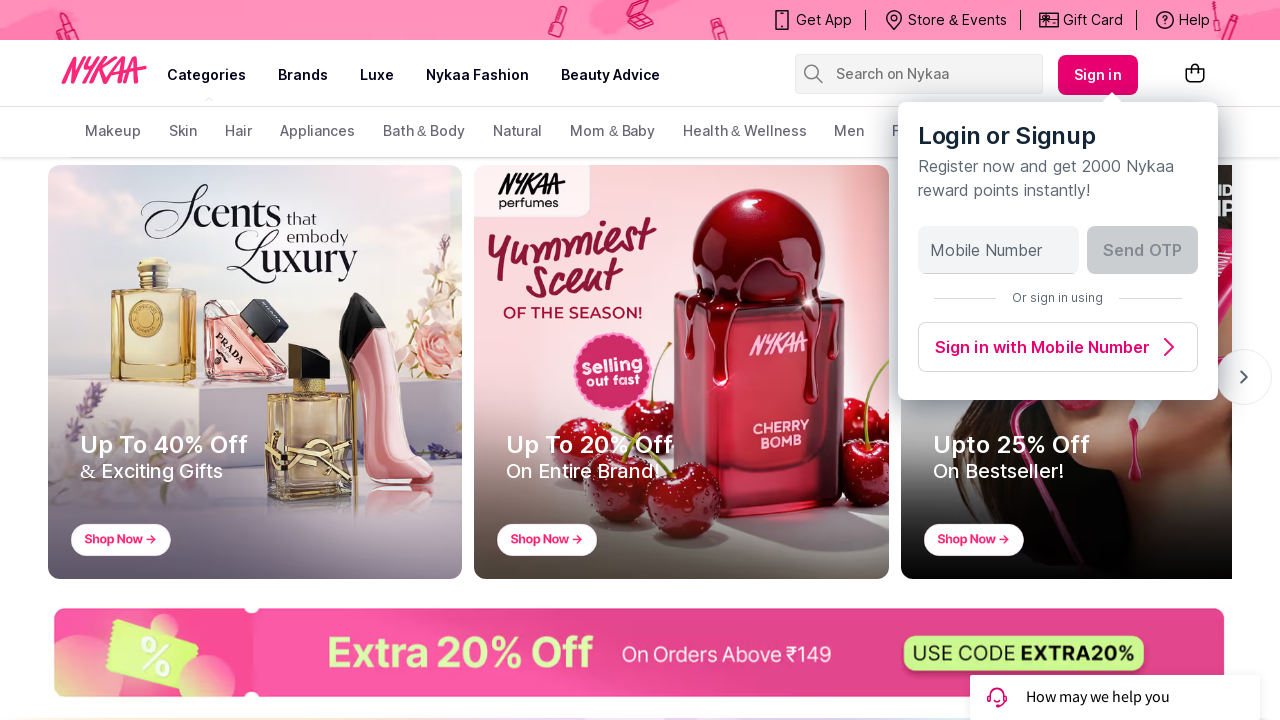